Tests dropdown selection functionality by selecting options using different methods - by visible text, by index, and by value

Starting URL: https://the-internet.herokuapp.com/dropdown

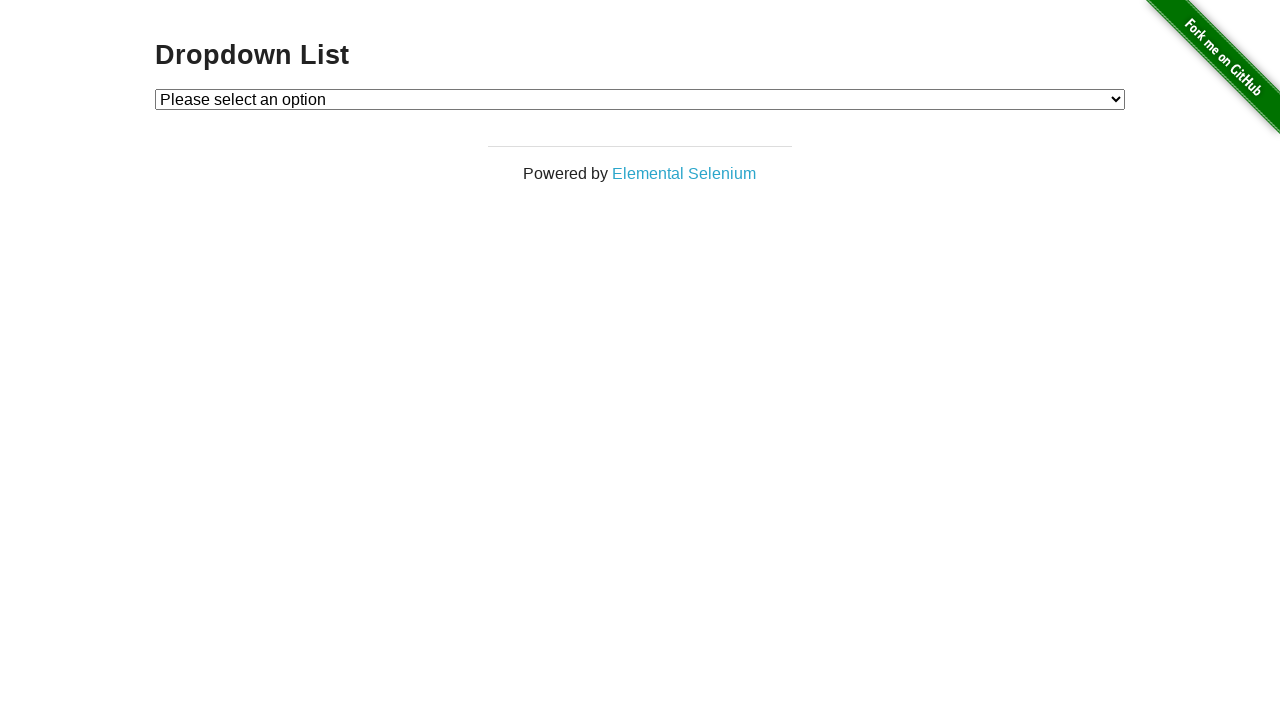

Located dropdown element with id 'dropdown'
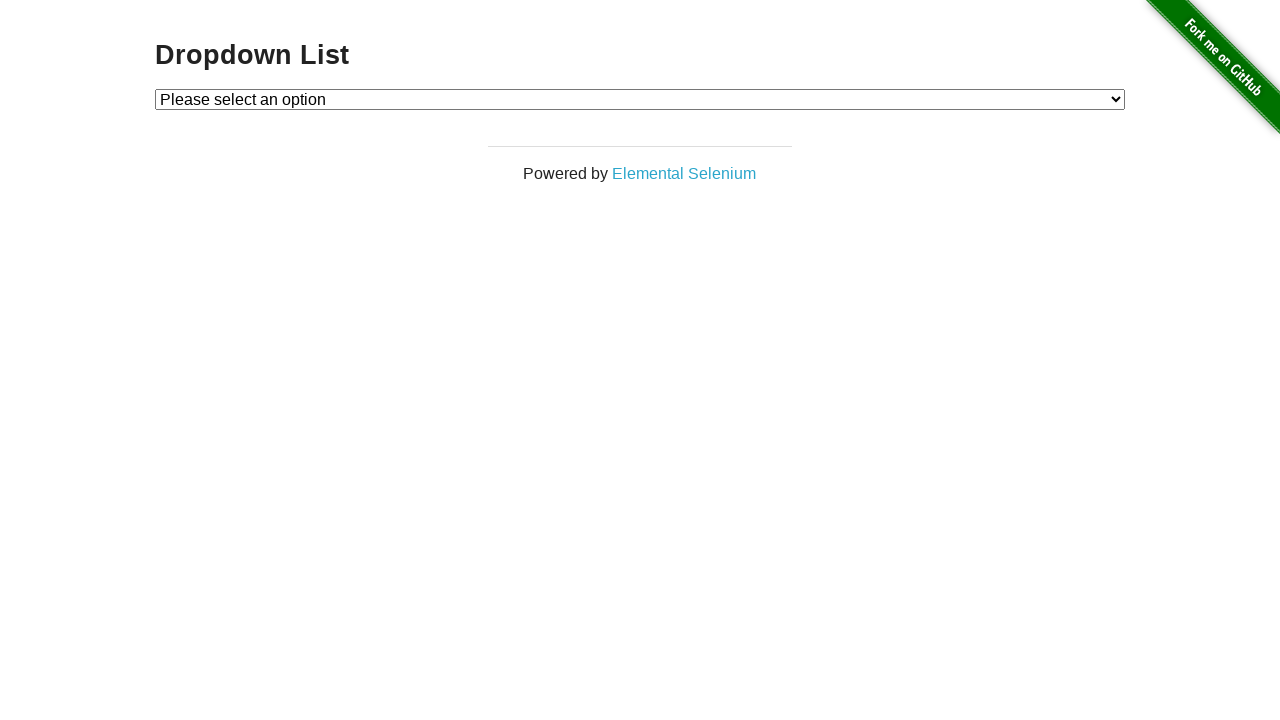

Retrieved all option text contents from dropdown
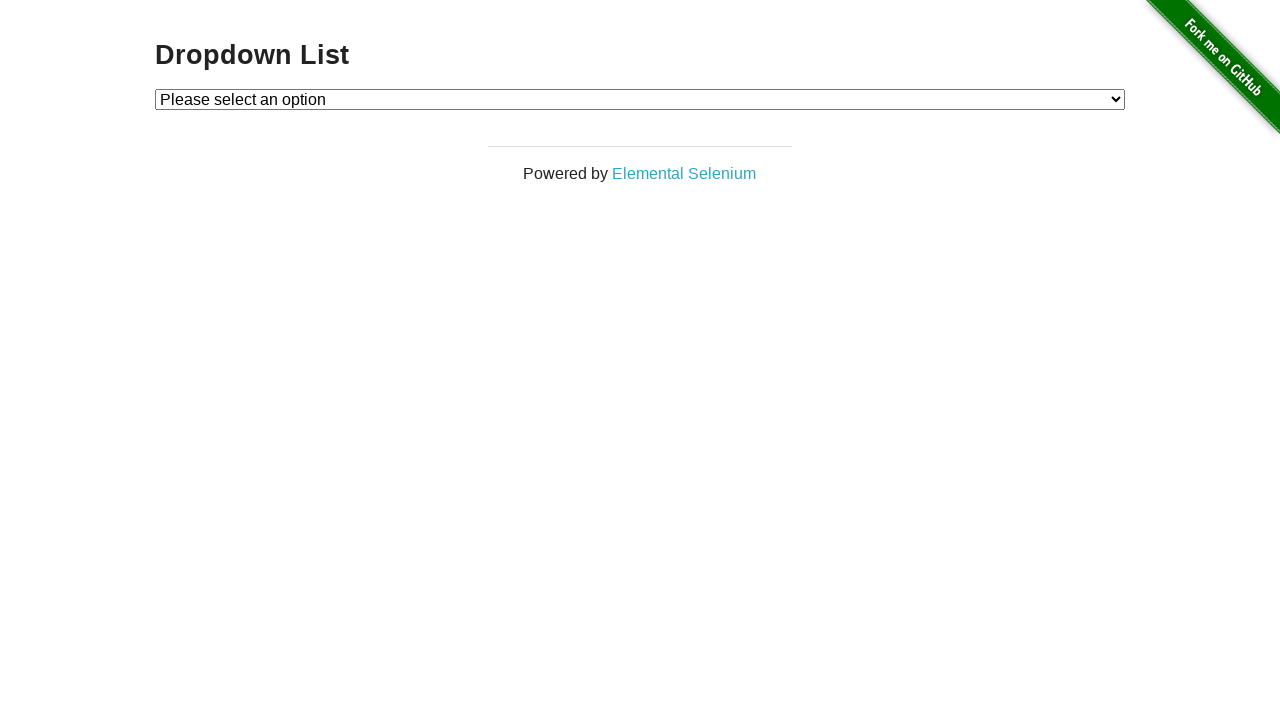

Retrieved all option values from dropdown
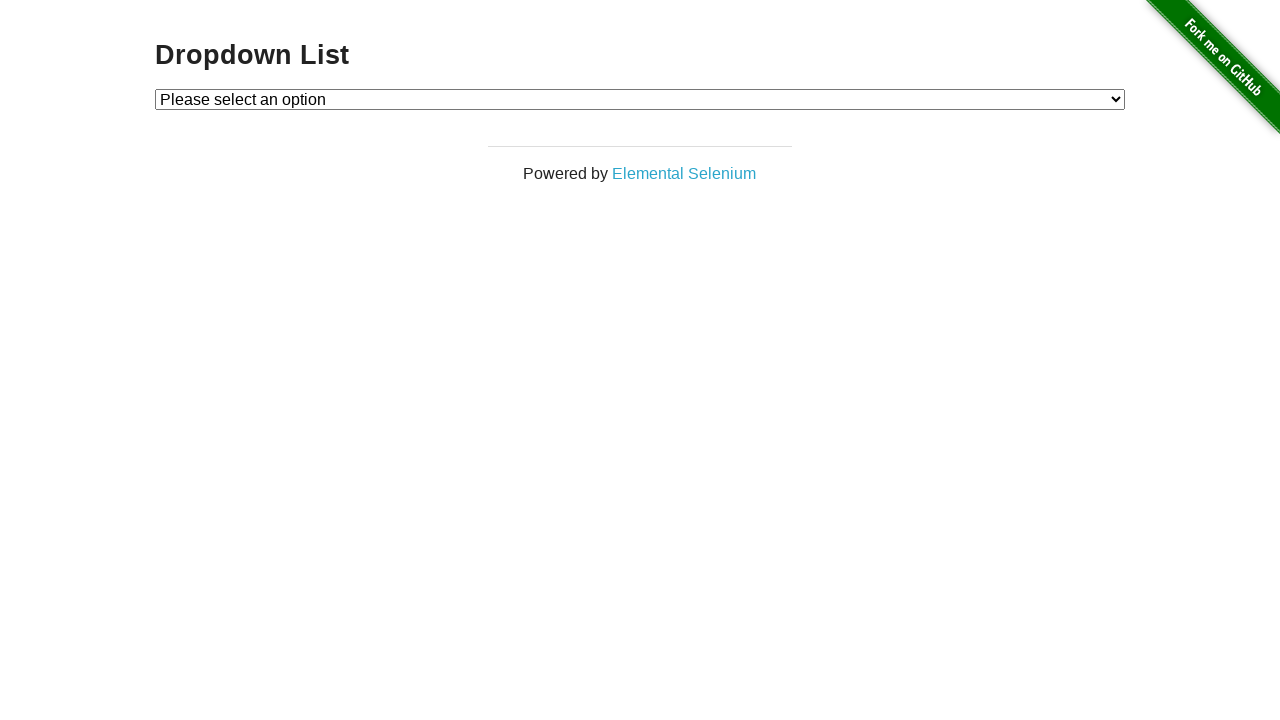

Selected dropdown option by visible text: 'Please select an option' on select#dropdown
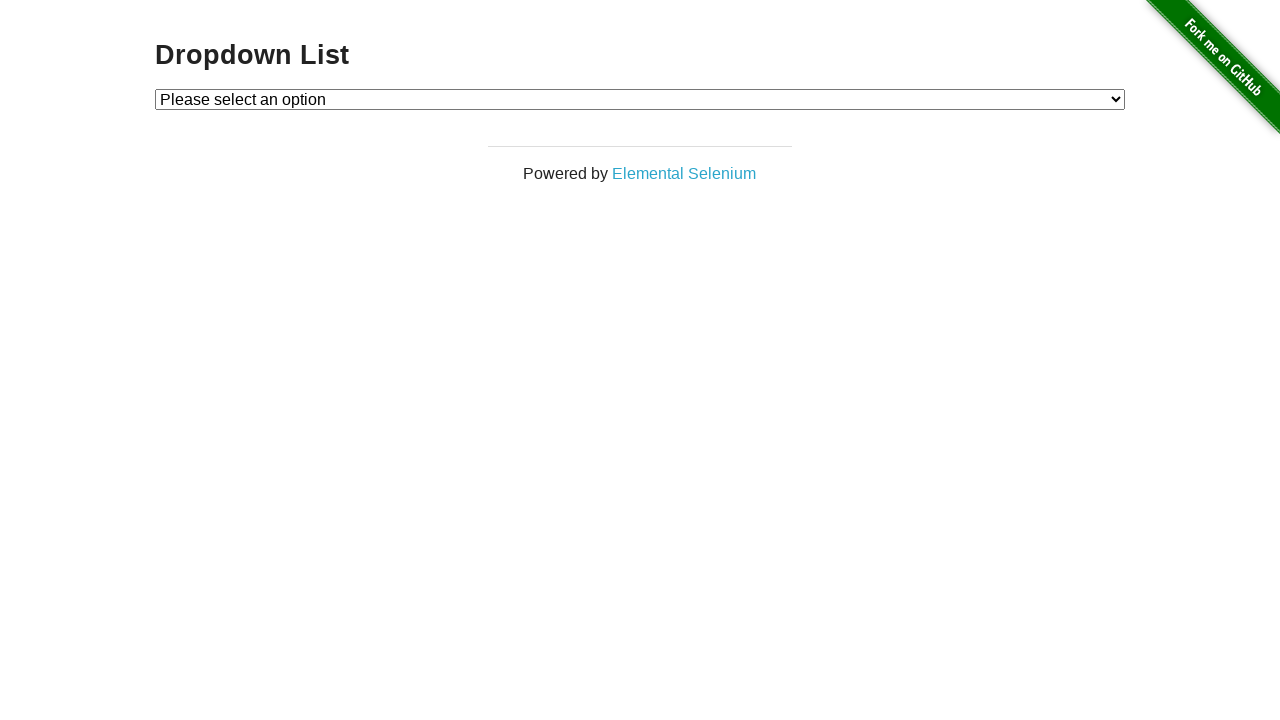

Selected dropdown option by visible text: 'Option 1' on select#dropdown
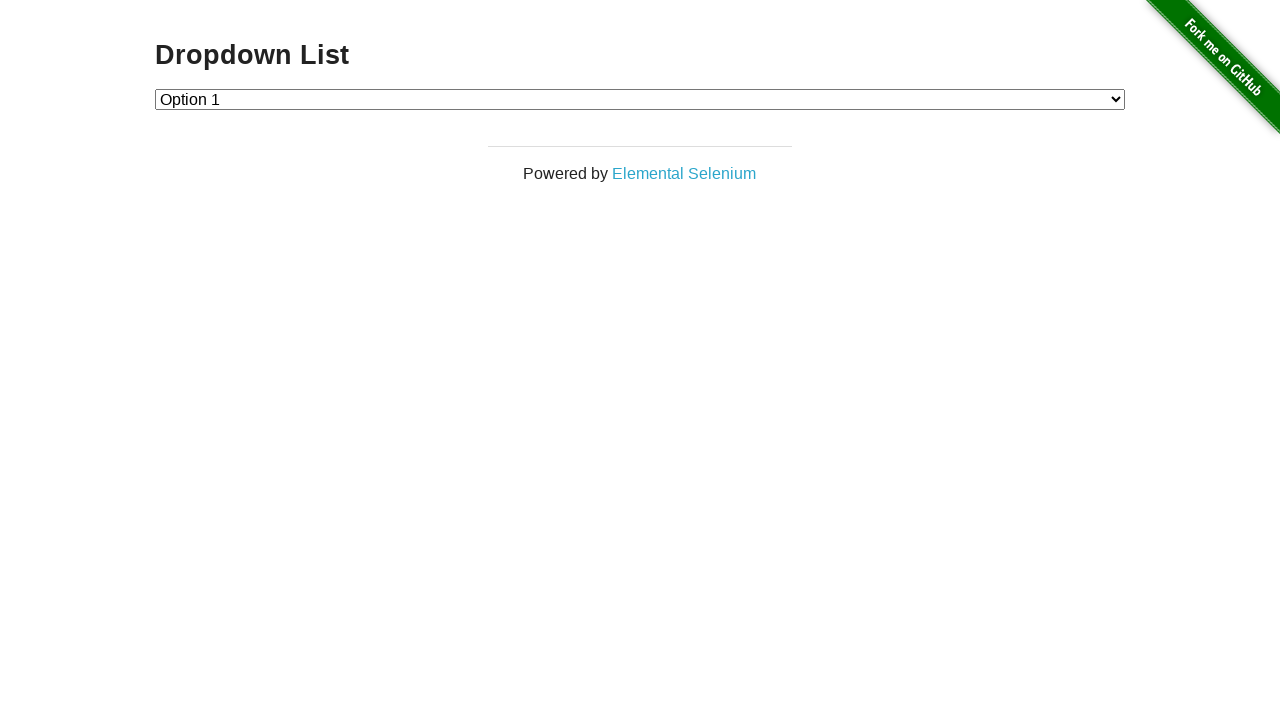

Selected dropdown option by visible text: 'Option 2' on select#dropdown
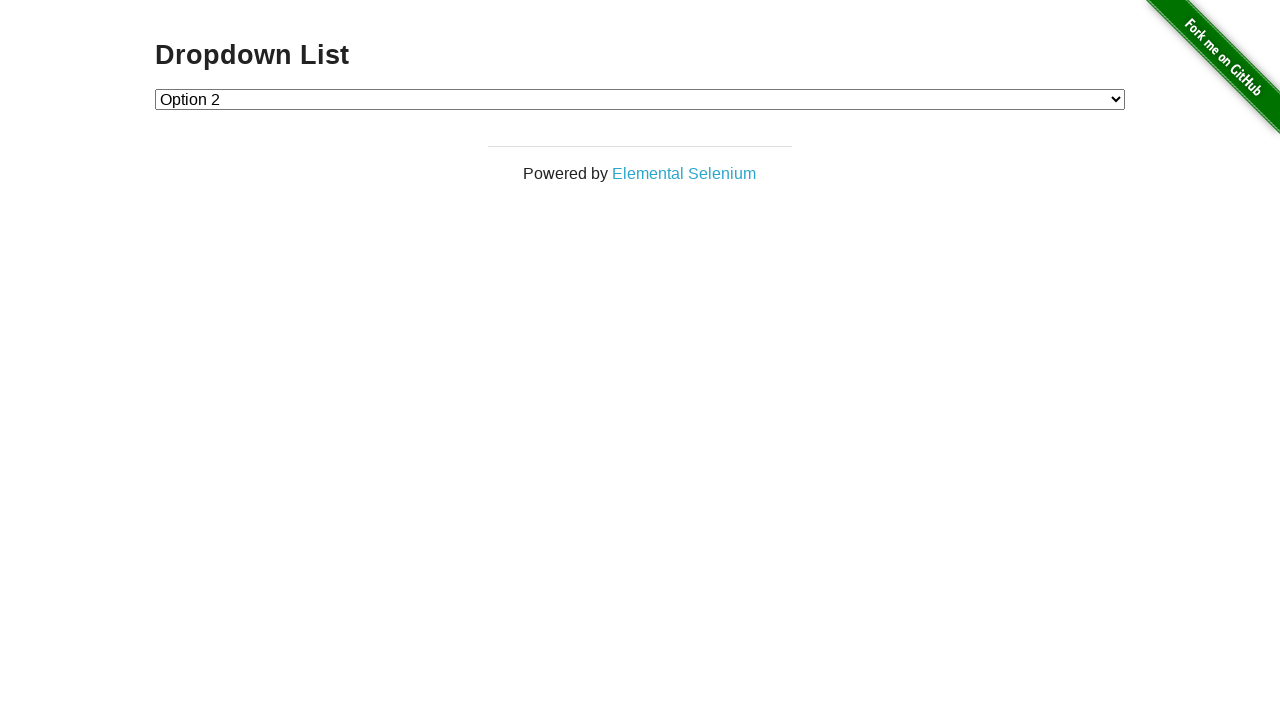

Verified that 'Option 2' is present in dropdown options
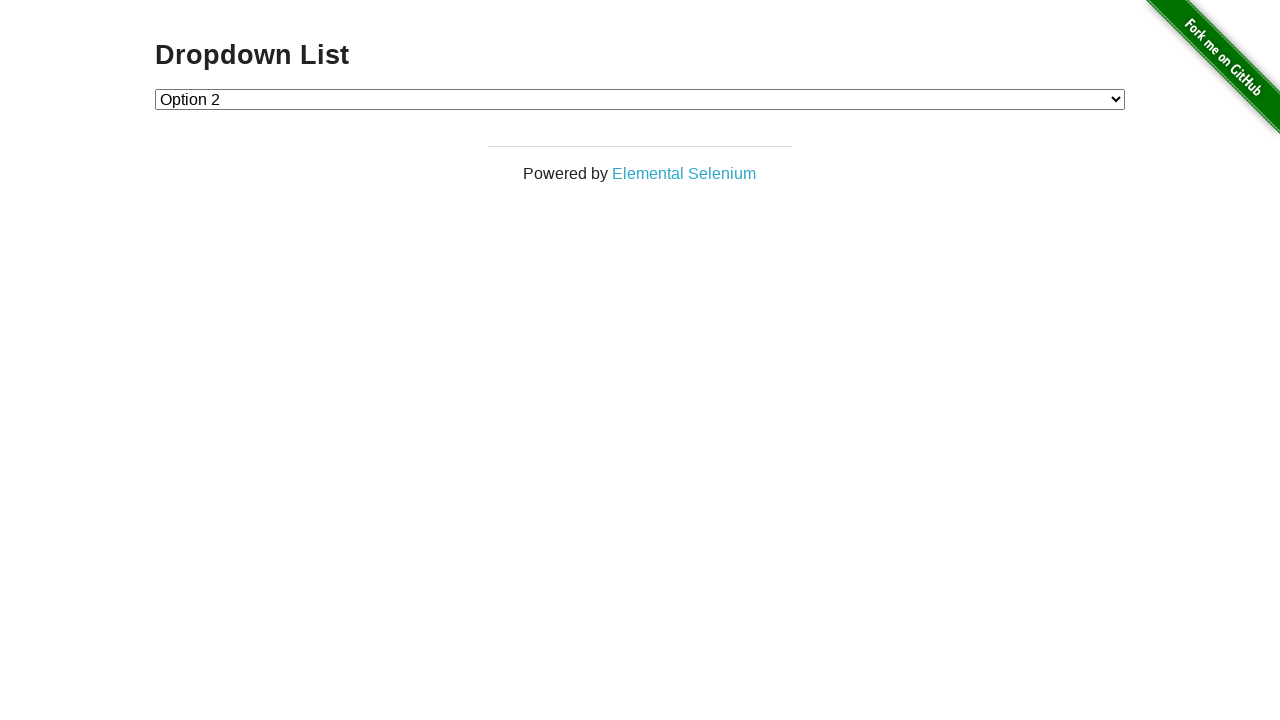

Selected dropdown option by index: 0 on select#dropdown
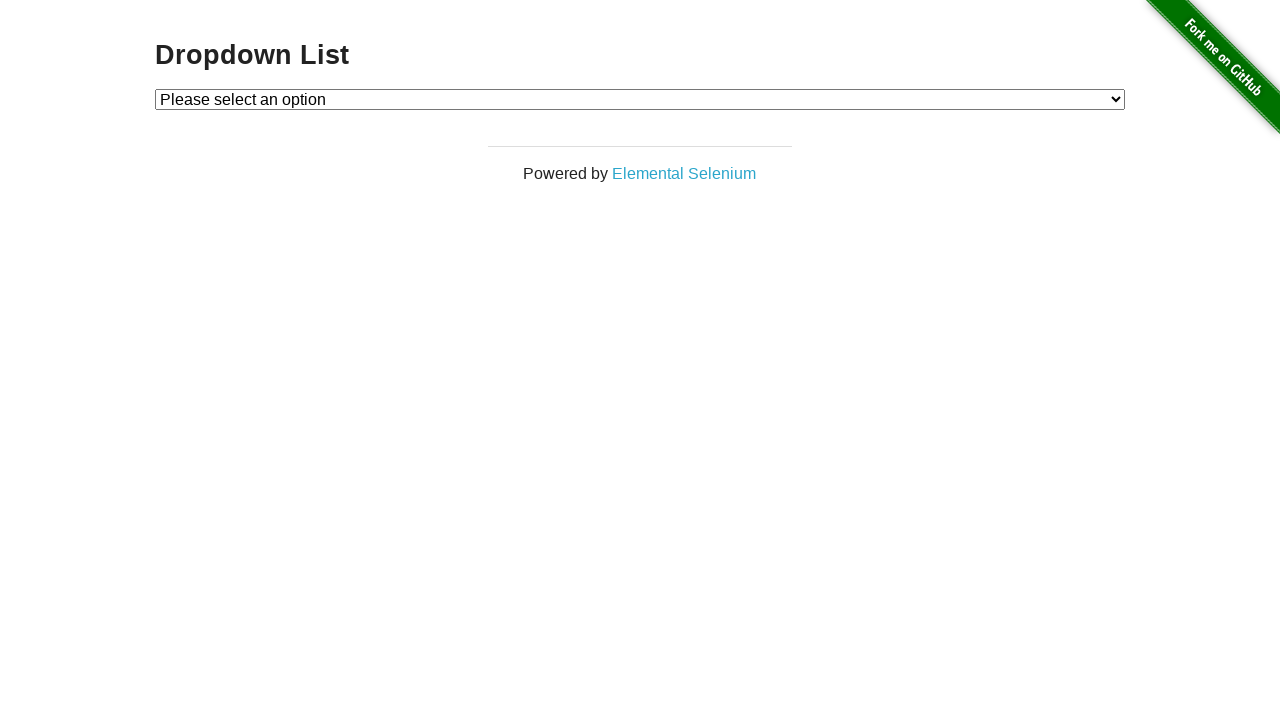

Selected dropdown option by index: 1 on select#dropdown
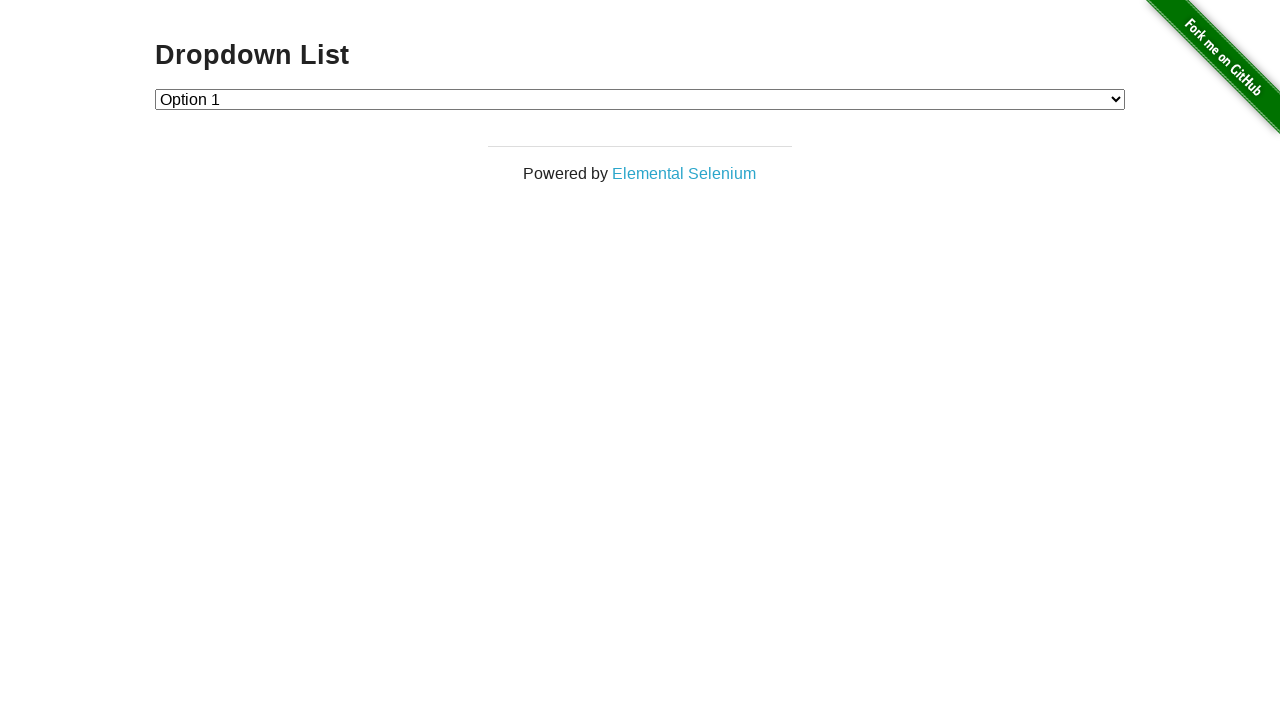

Selected dropdown option by index: 2 on select#dropdown
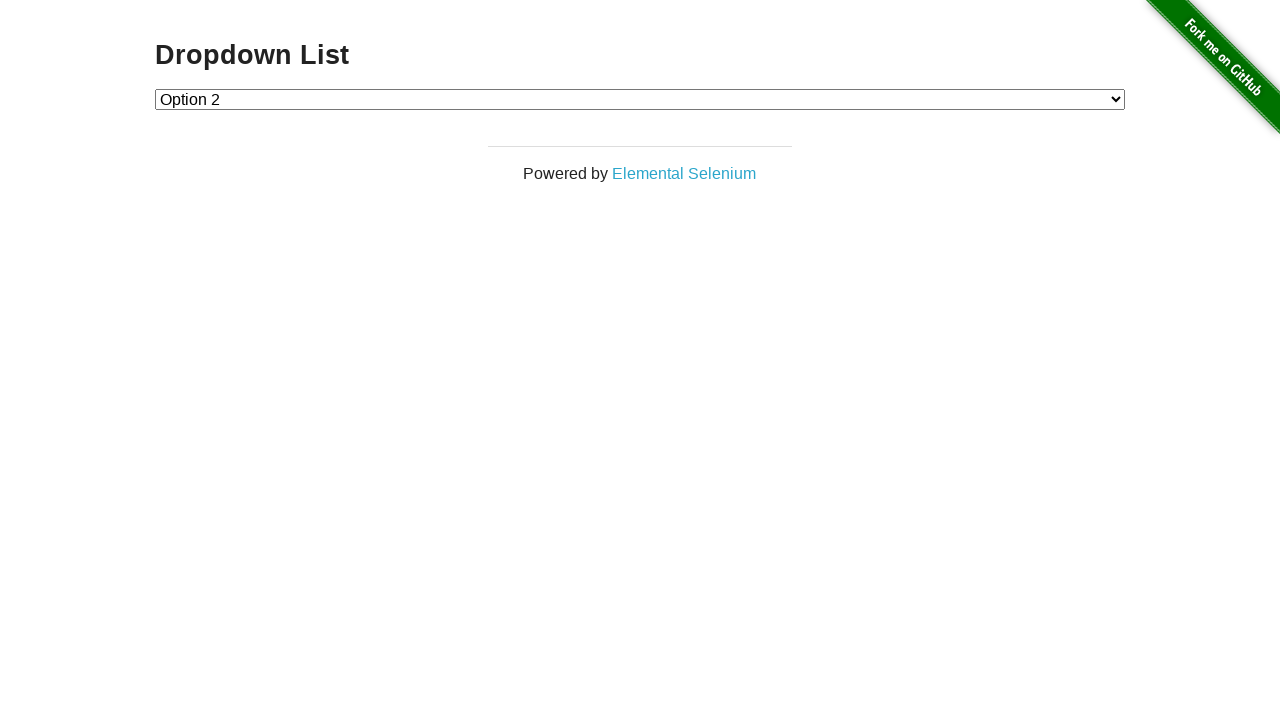

Selected dropdown option by value: '1' on select#dropdown
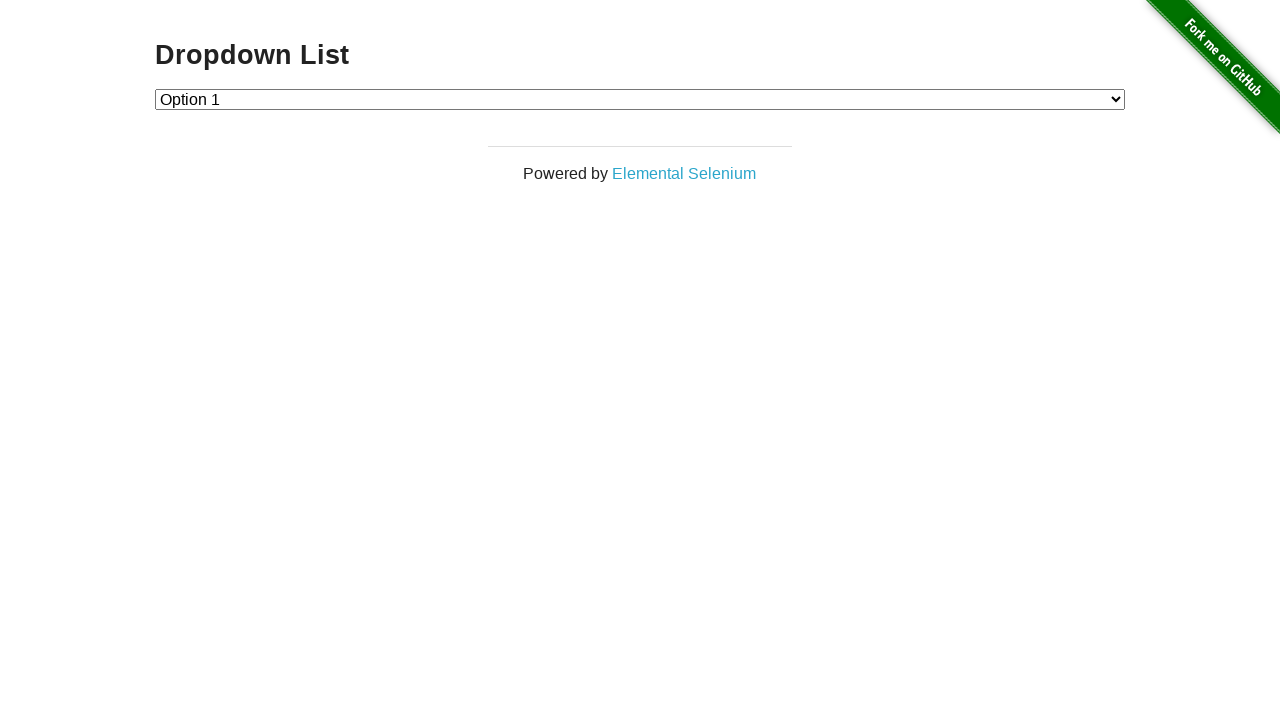

Selected dropdown option by value: '2' on select#dropdown
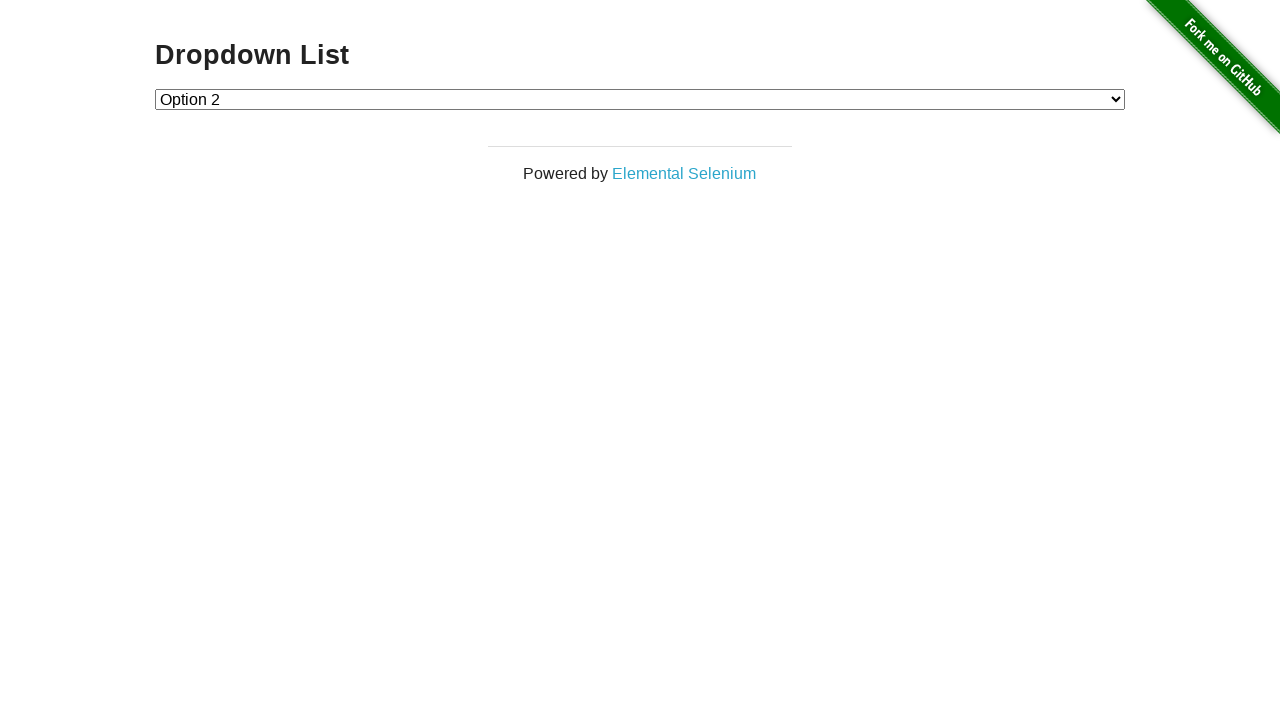

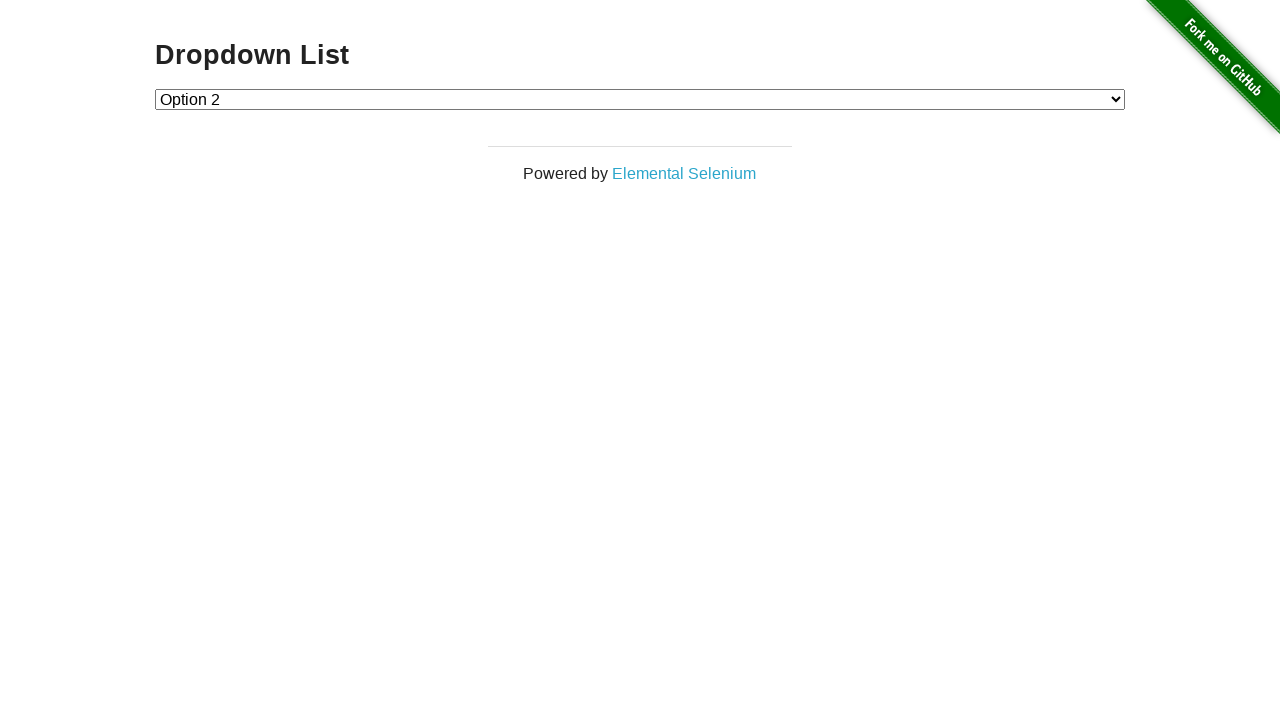